Tests a mathematical calculation form by waiting for a specific price, clicking a button to reveal the calculation, solving a math problem, and submitting the answer

Starting URL: http://suninjuly.github.io/explicit_wait2.html

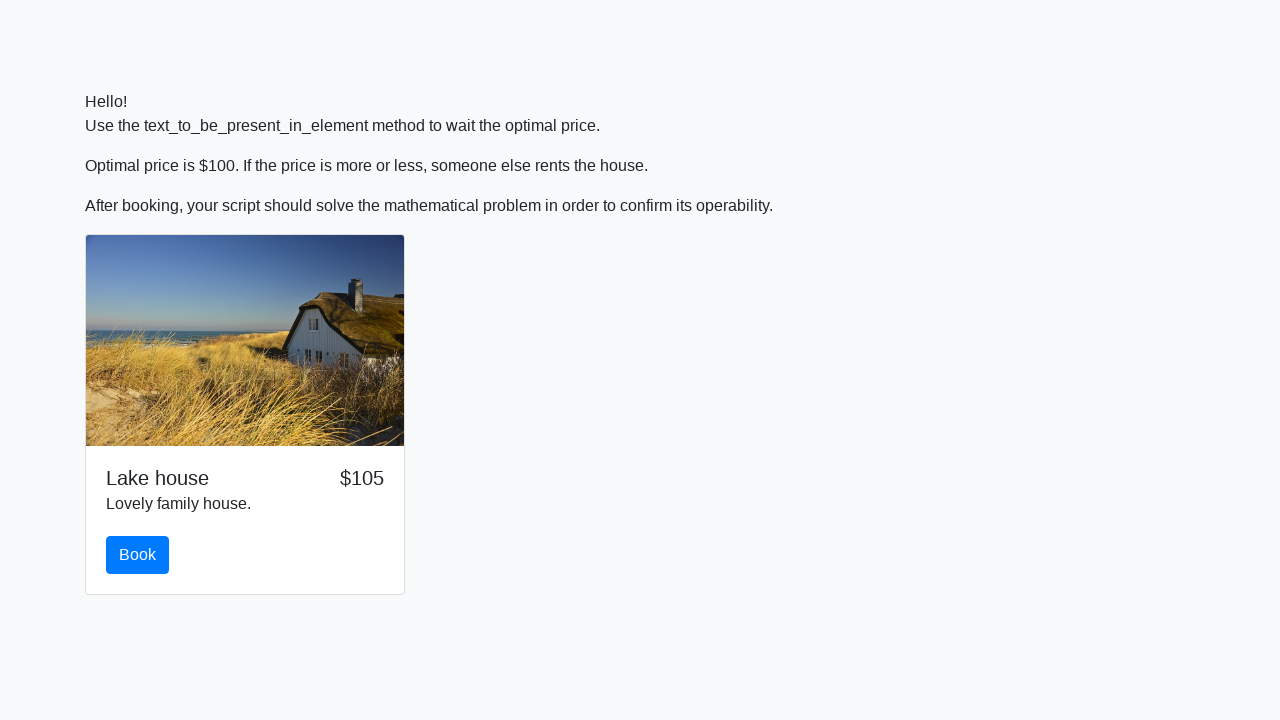

Waited for price to reach $100
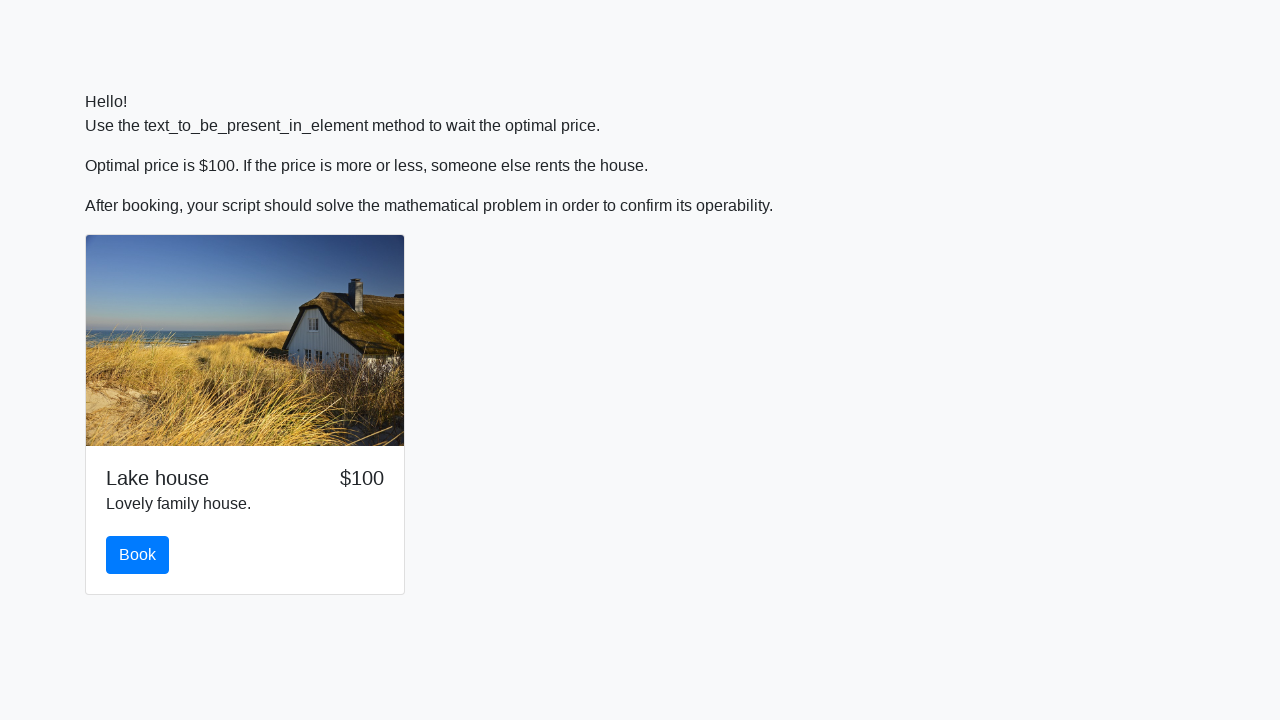

Clicked the book button to reveal calculation at (138, 555) on #book
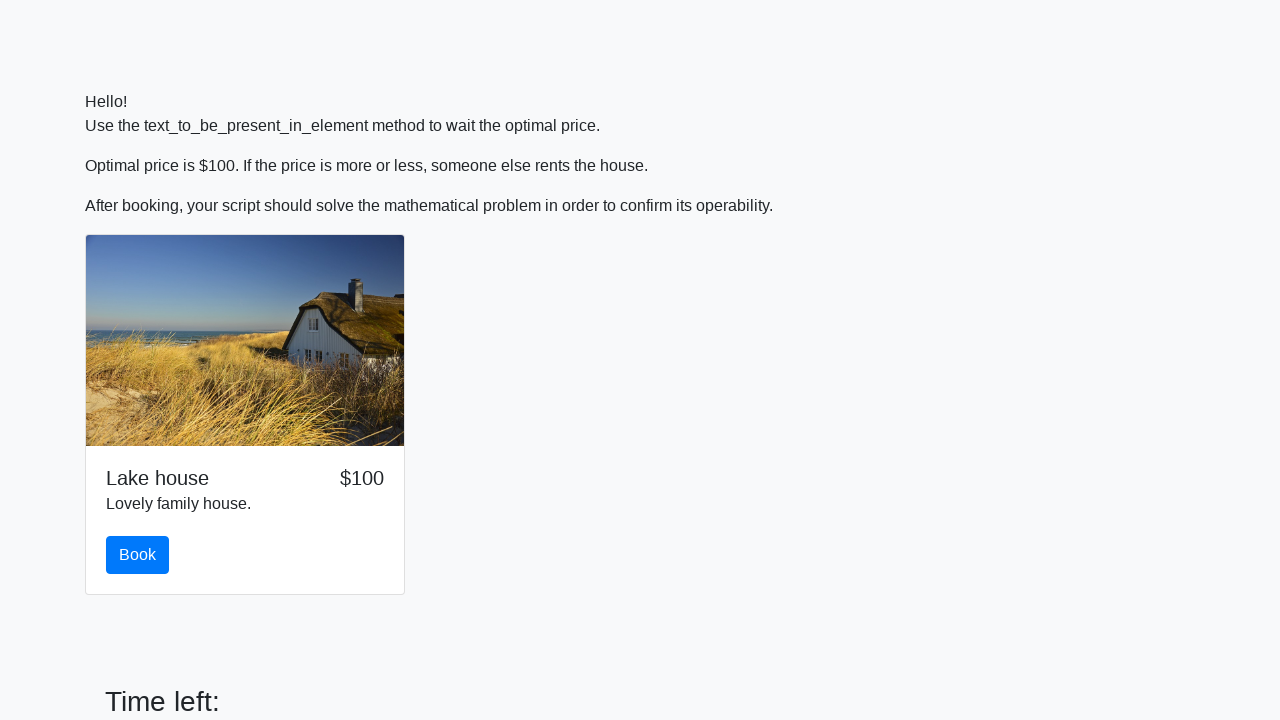

Retrieved input value: 206
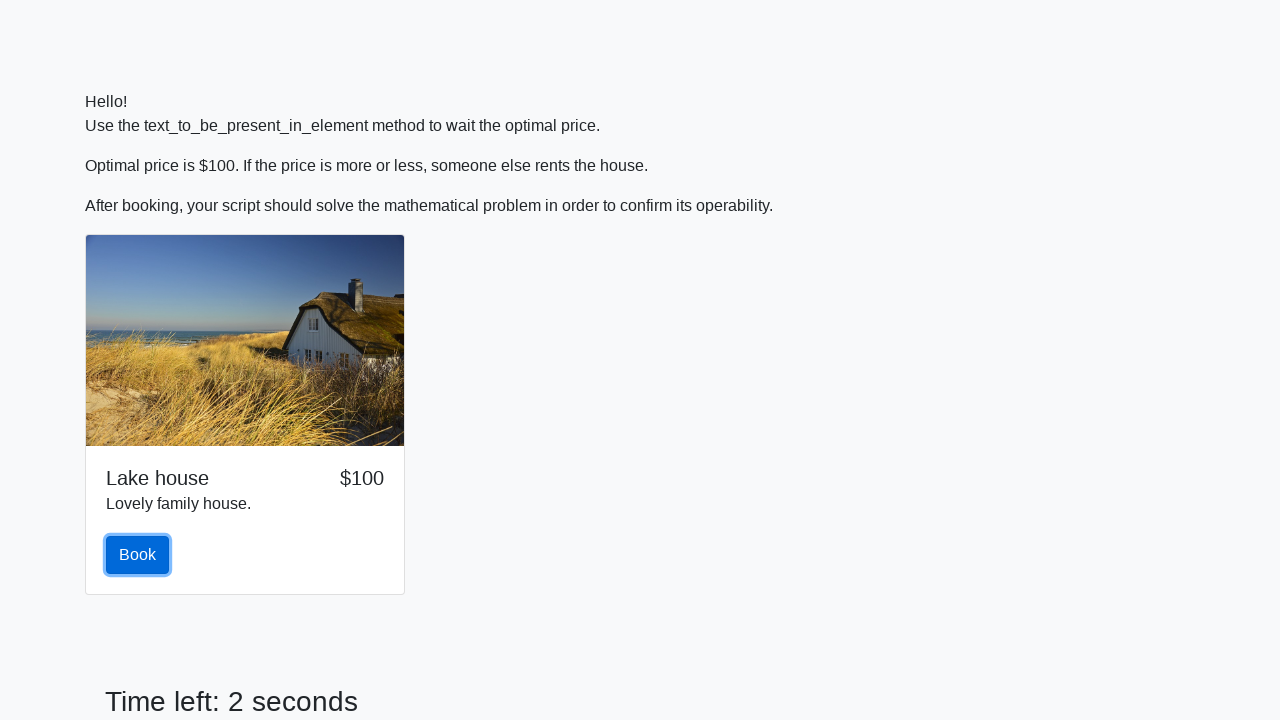

Calculated mathematical result: 2.4592214954945826
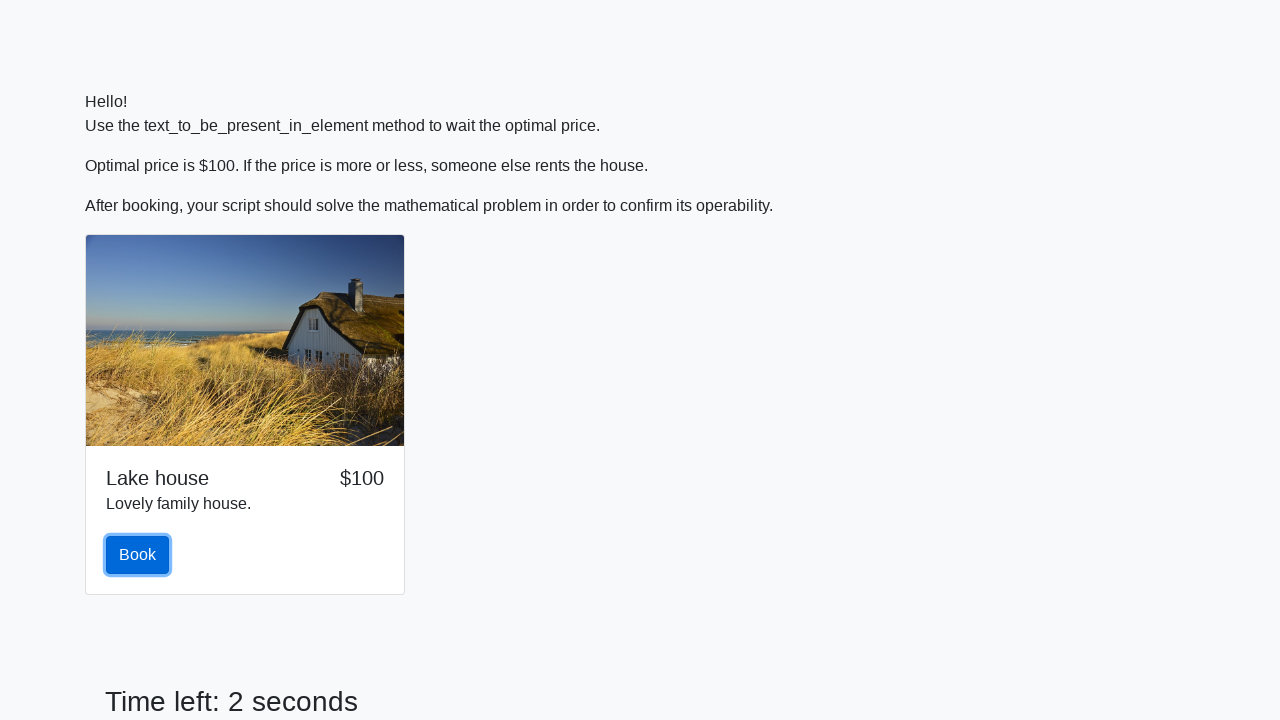

Filled answer field with calculated value on input[type='text']
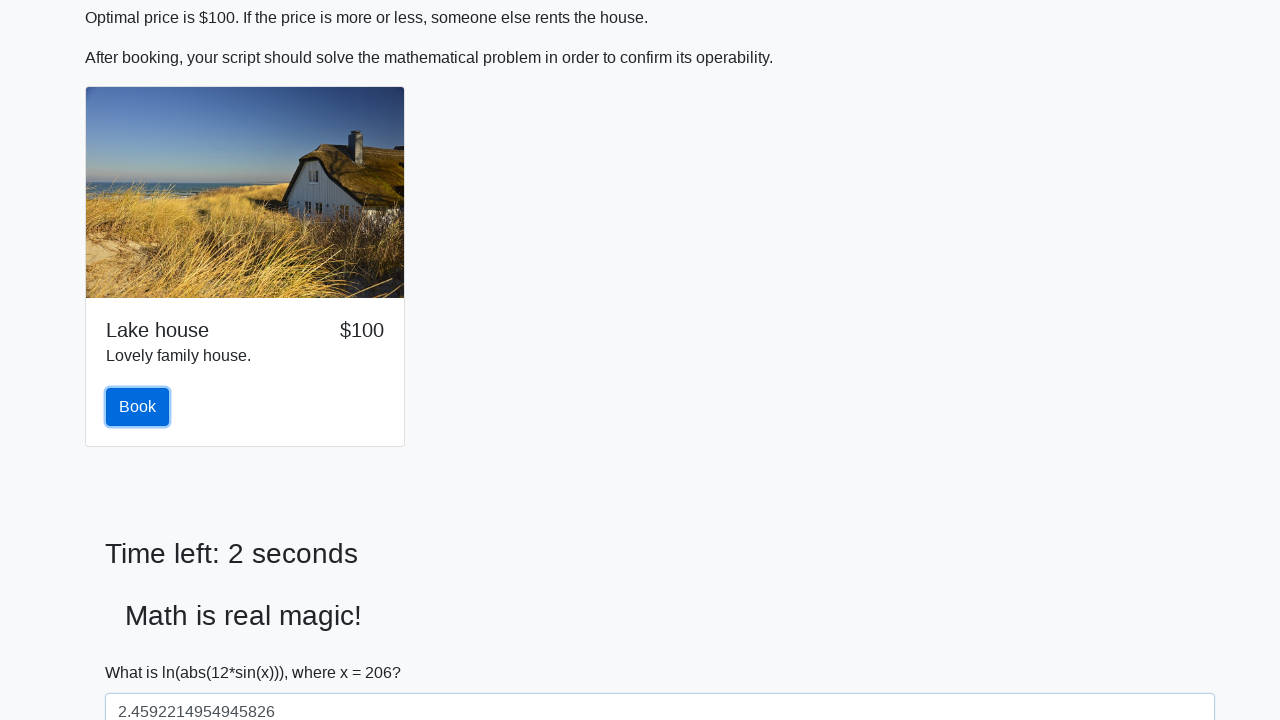

Clicked solve button to submit answer at (143, 651) on #solve
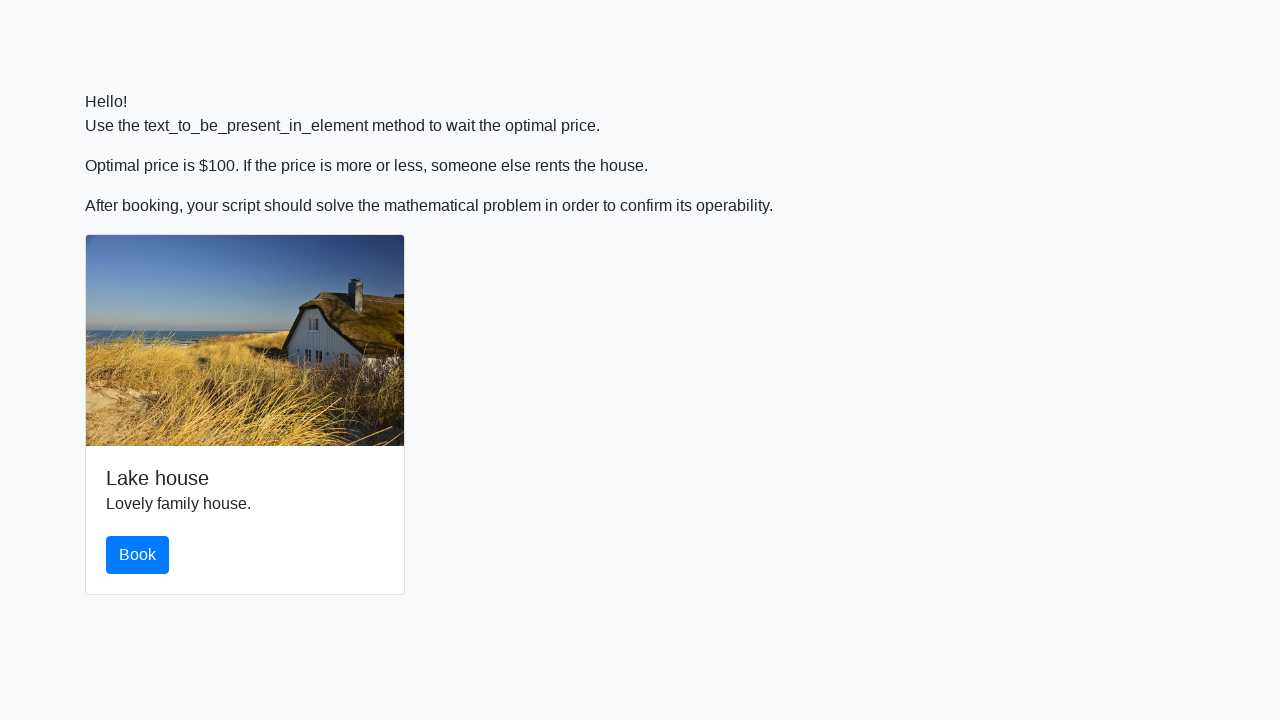

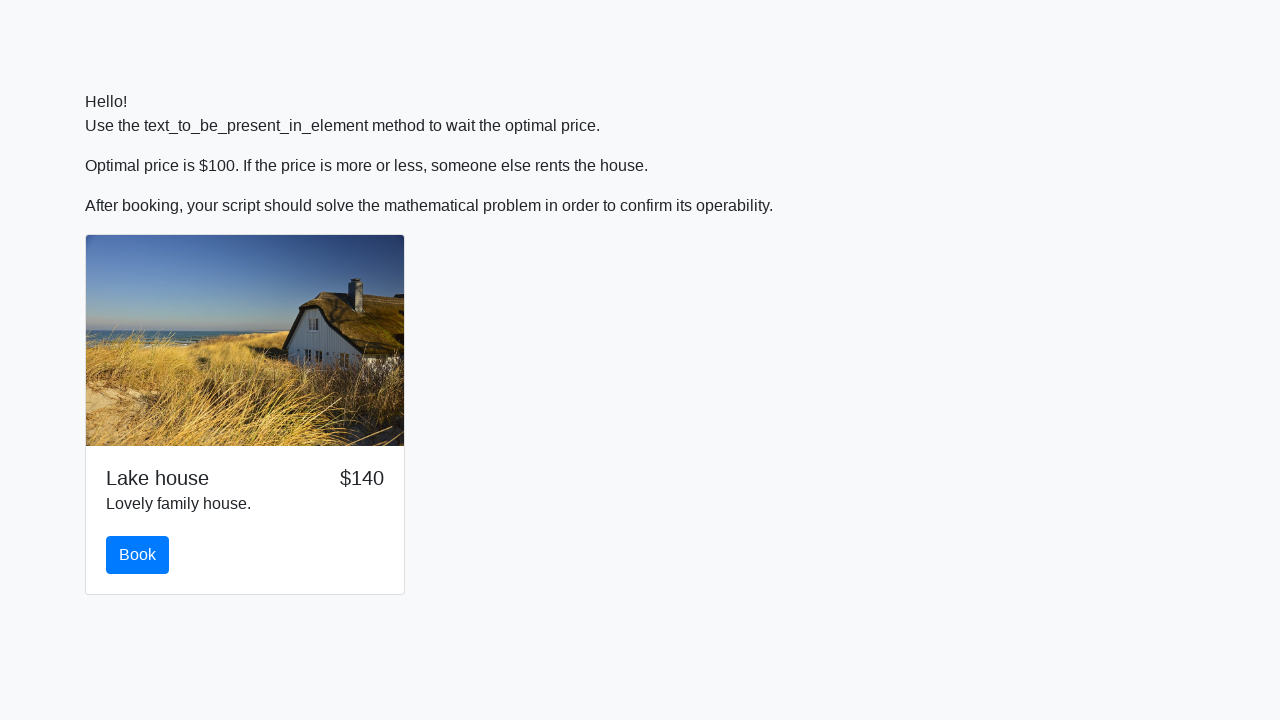